Tests language selection dropdown by choosing Tamil language and then selecting a value from a dependent dropdown

Starting URL: https://leafground.com/select.xhtml

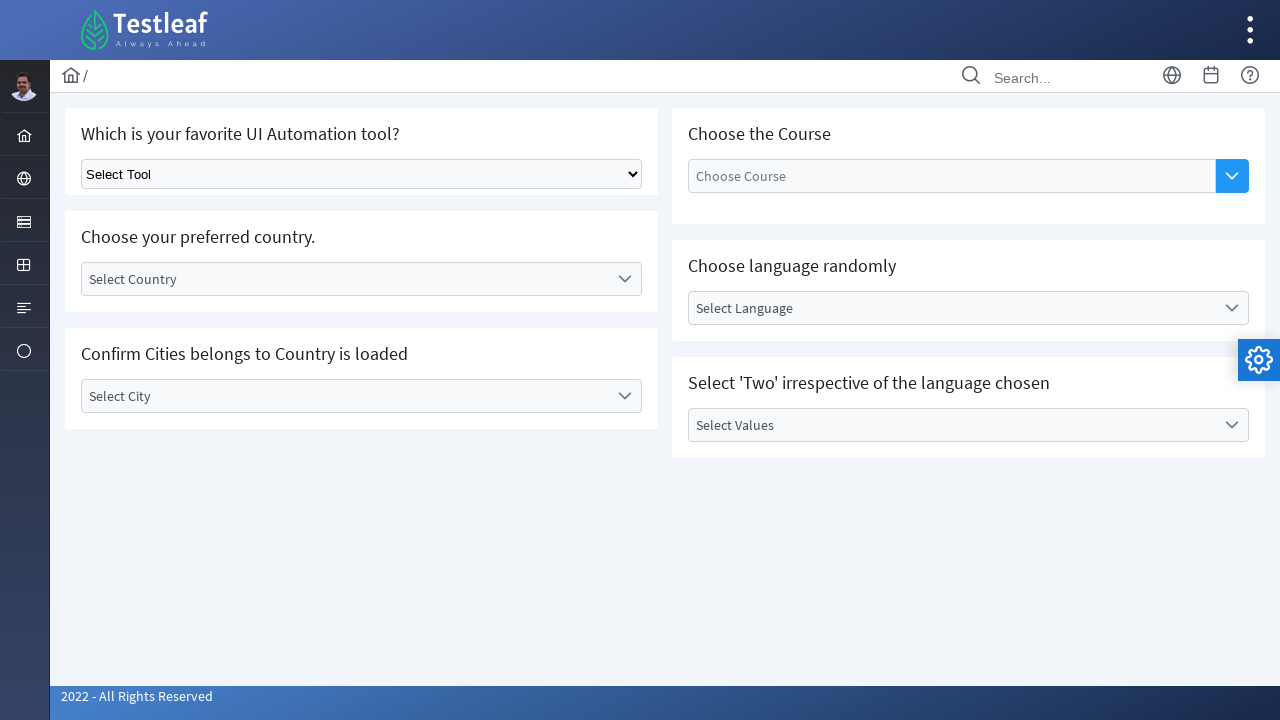

Clicked on language dropdown at (968, 308) on [id*="lang"].ui-selectonemenu
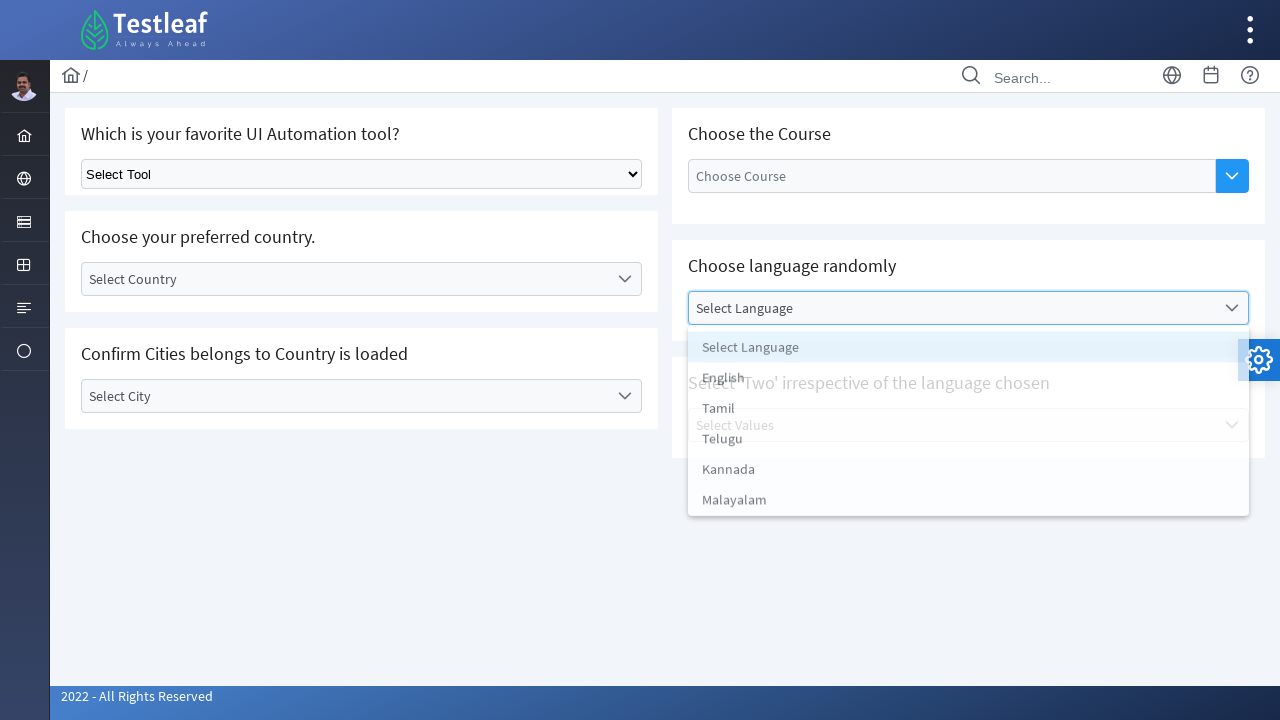

Selected Tamil language from dropdown at (968, 412) on ul li.ui-selectonemenu-list-item[data-label="Tamil"]
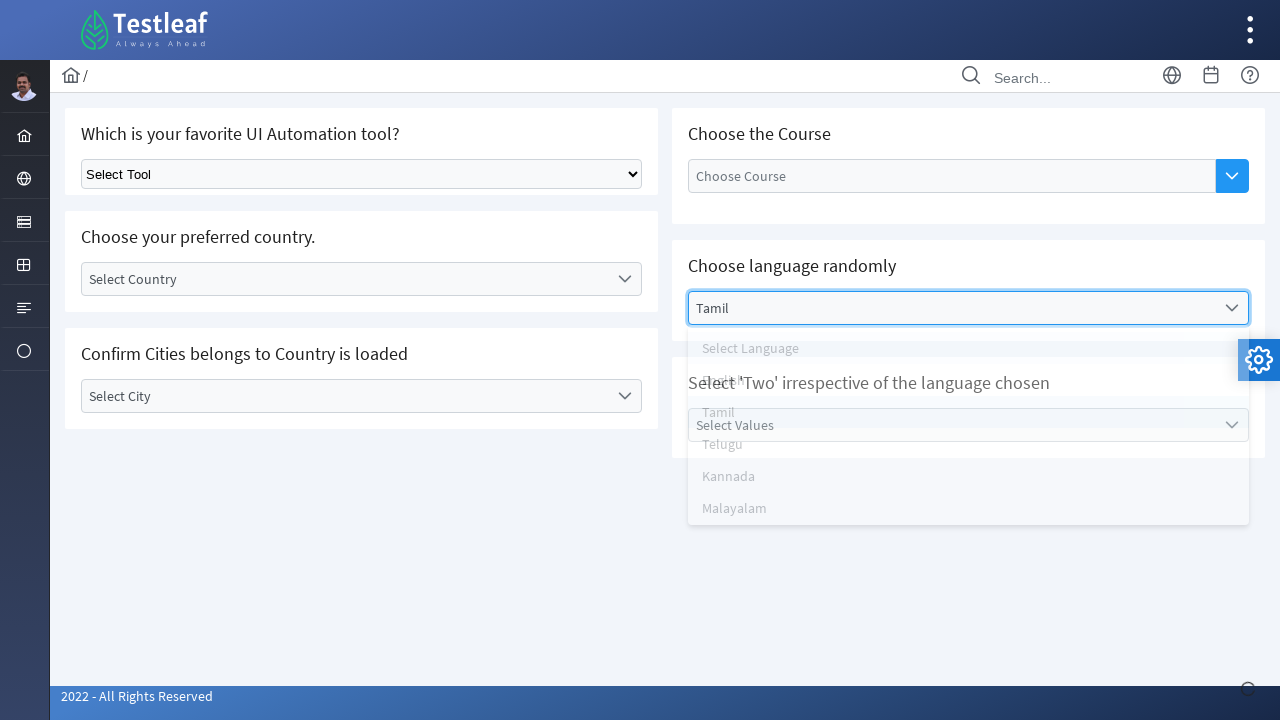

Waited for dependent dropdown to update
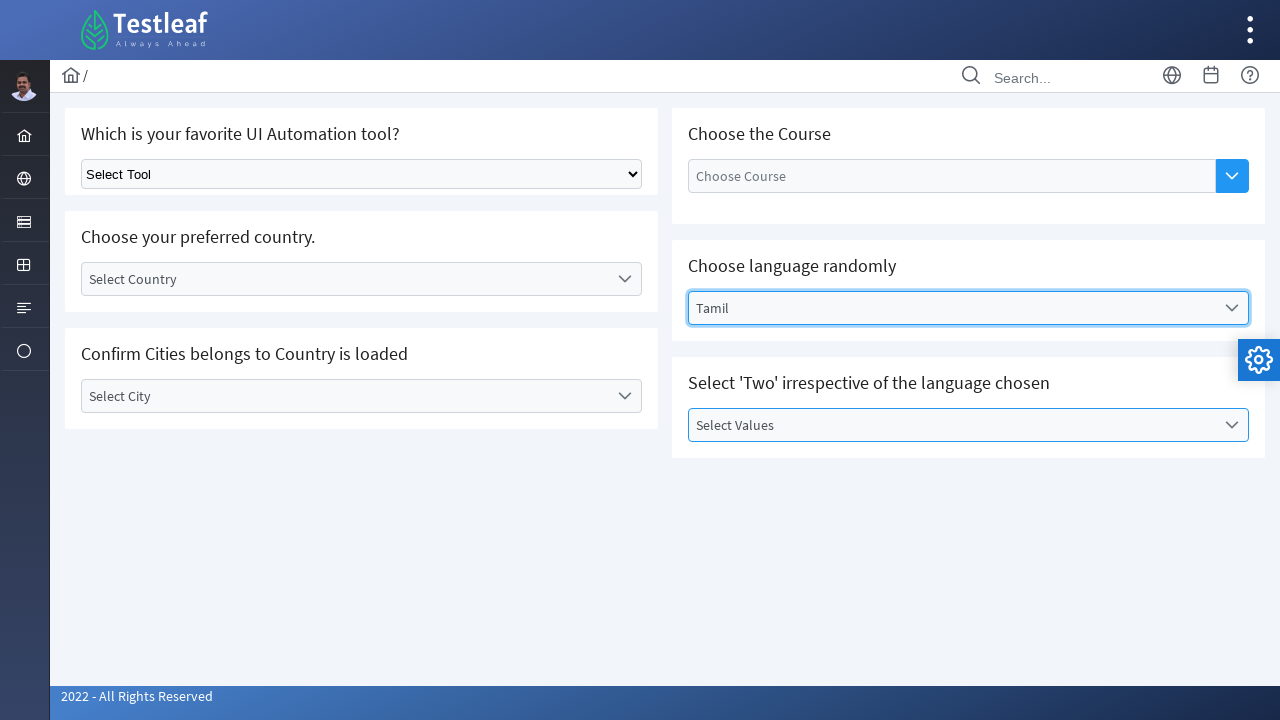

Clicked on value dropdown trigger at (1232, 425) on [id*="value"].ui-selectonemenu .ui-selectonemenu-trigger
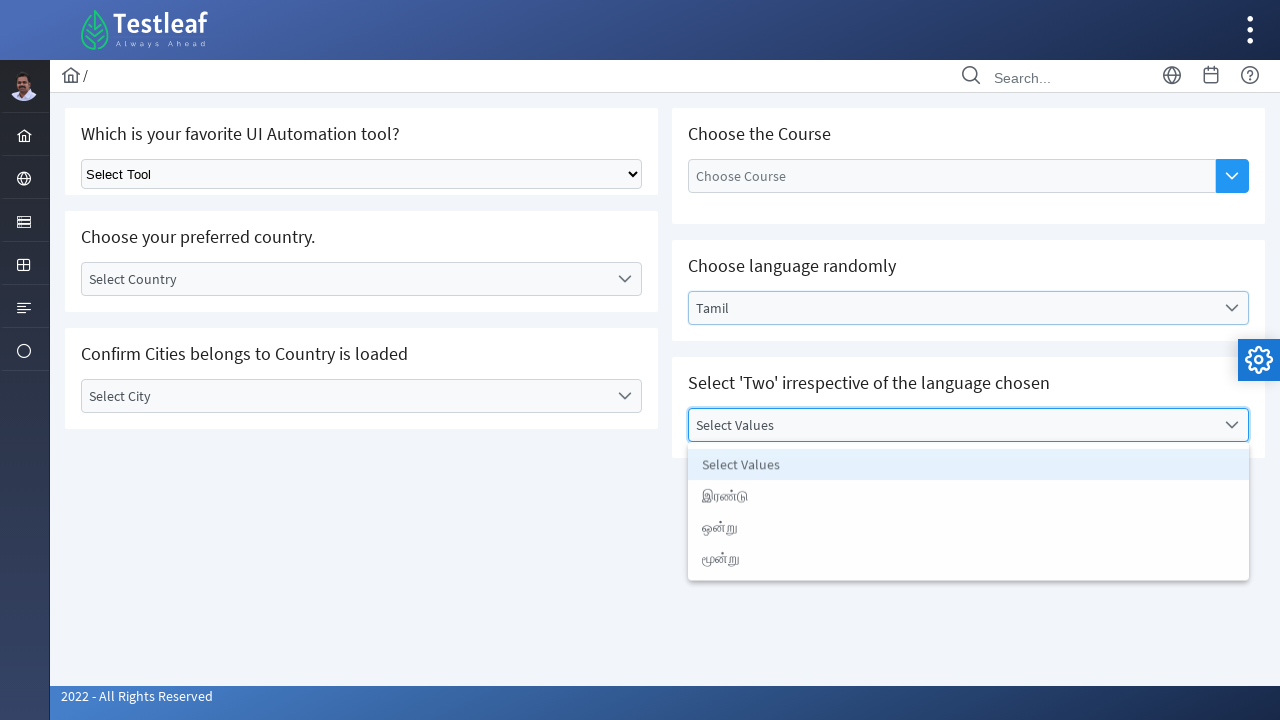

Selected மூன்று (Three in Tamil) from value dropdown at (968, 561) on ul li.ui-selectonemenu-list-item[data-label="மூன்று"]
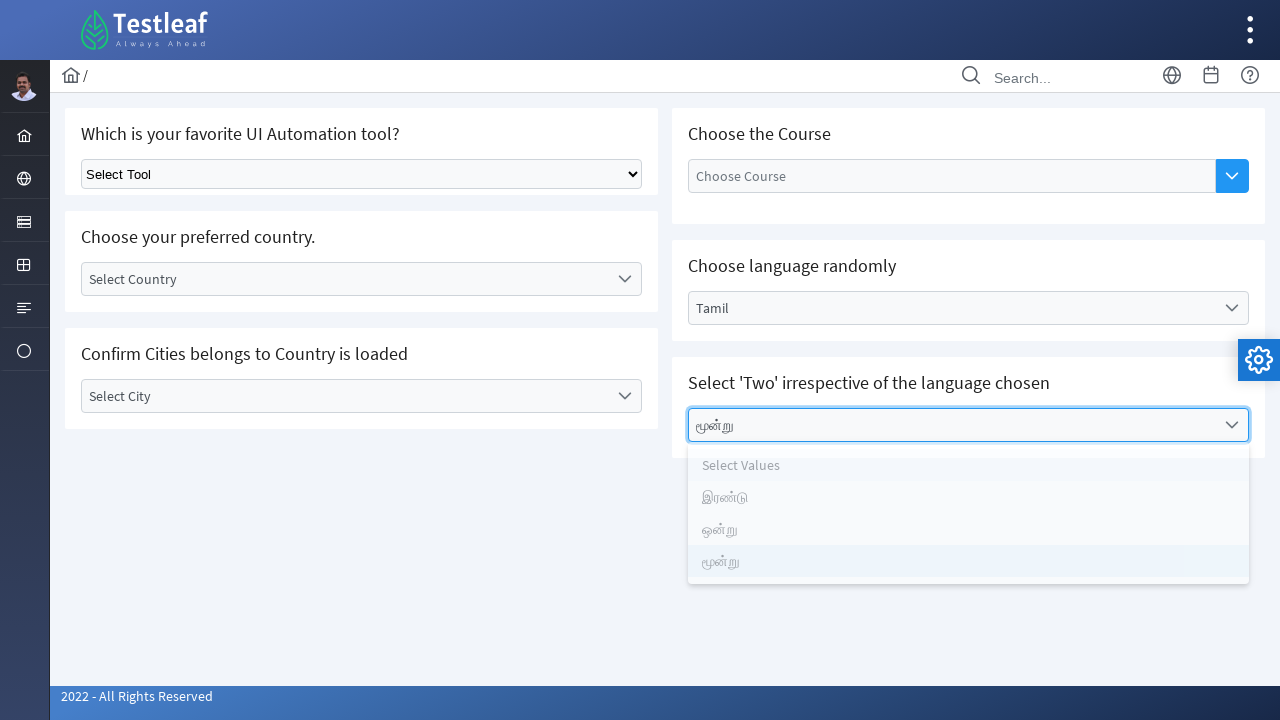

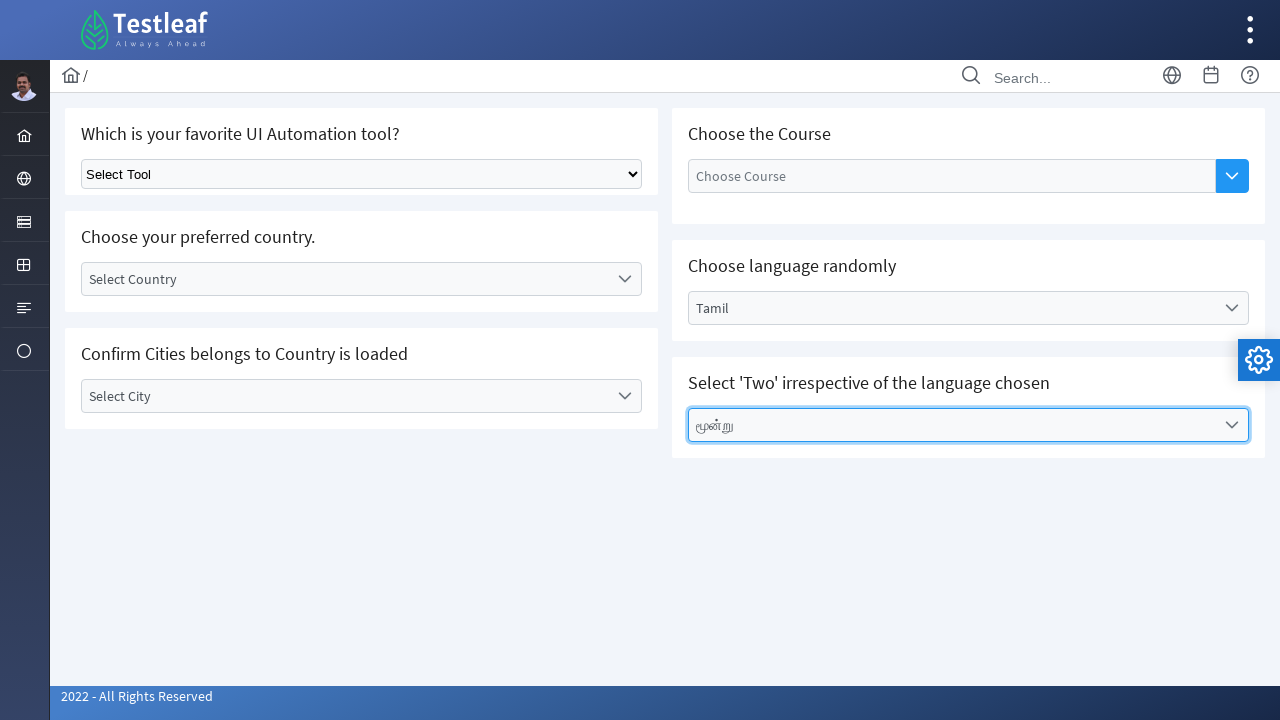